Tests the username input field by entering text and verifying the input value is correctly captured

Starting URL: https://demoqa.com/text-box

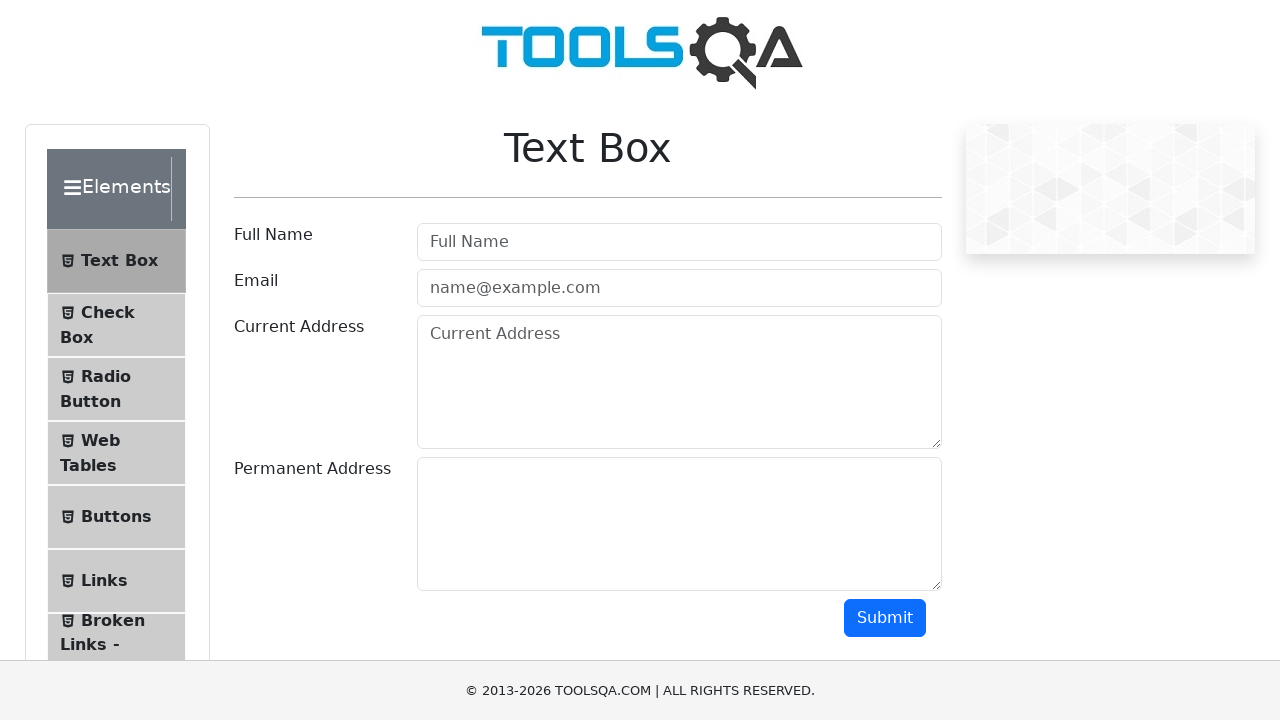

Filled username input field with 'Test123' on input#userName
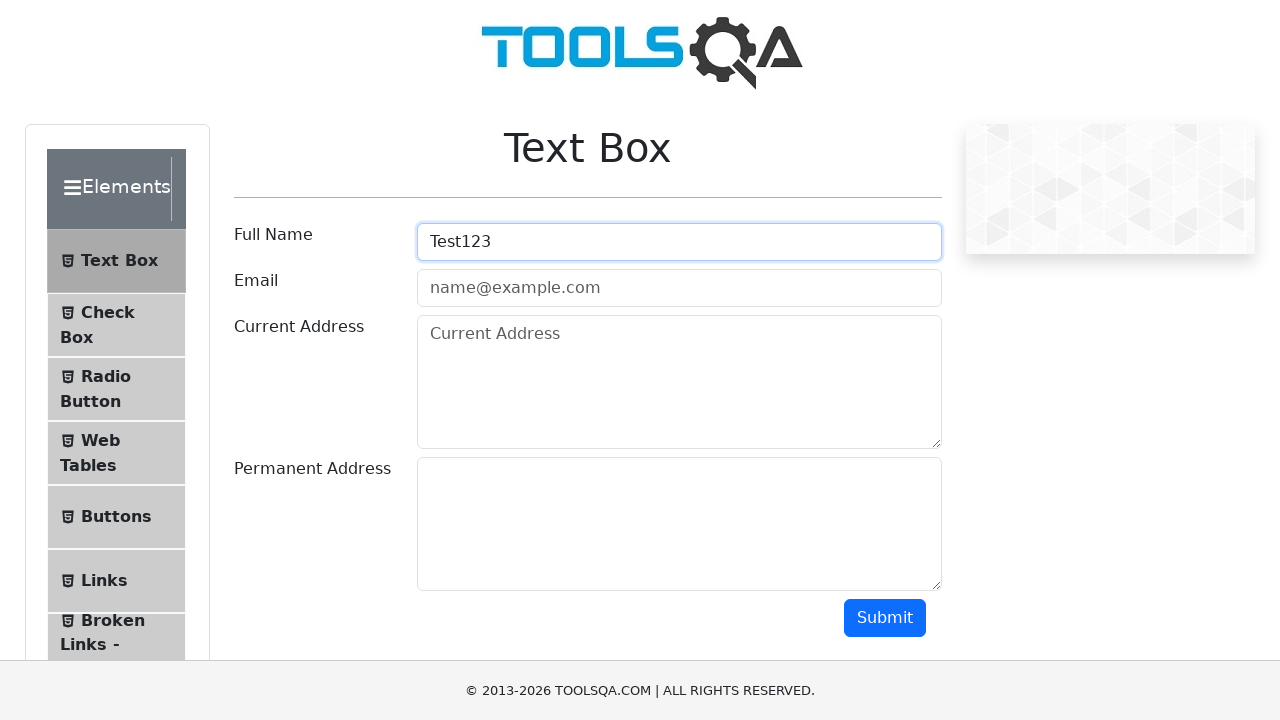

Located username input field element
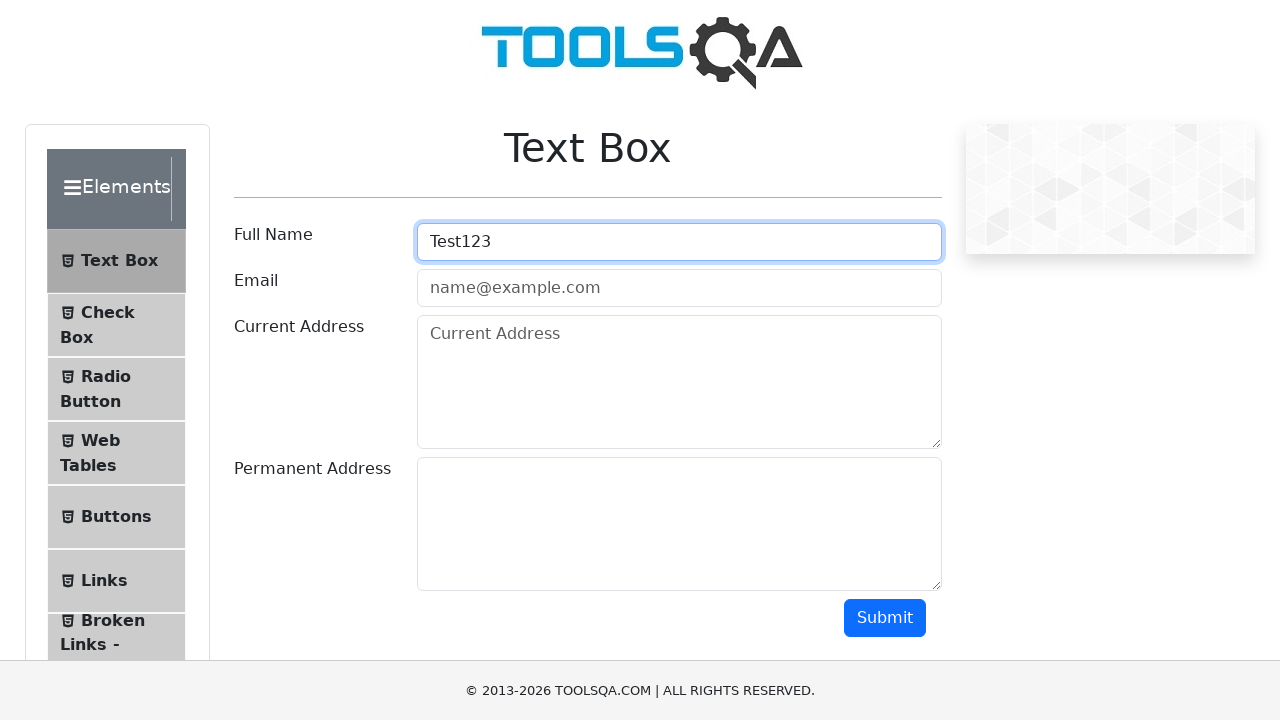

Verified username input value equals 'Test123'
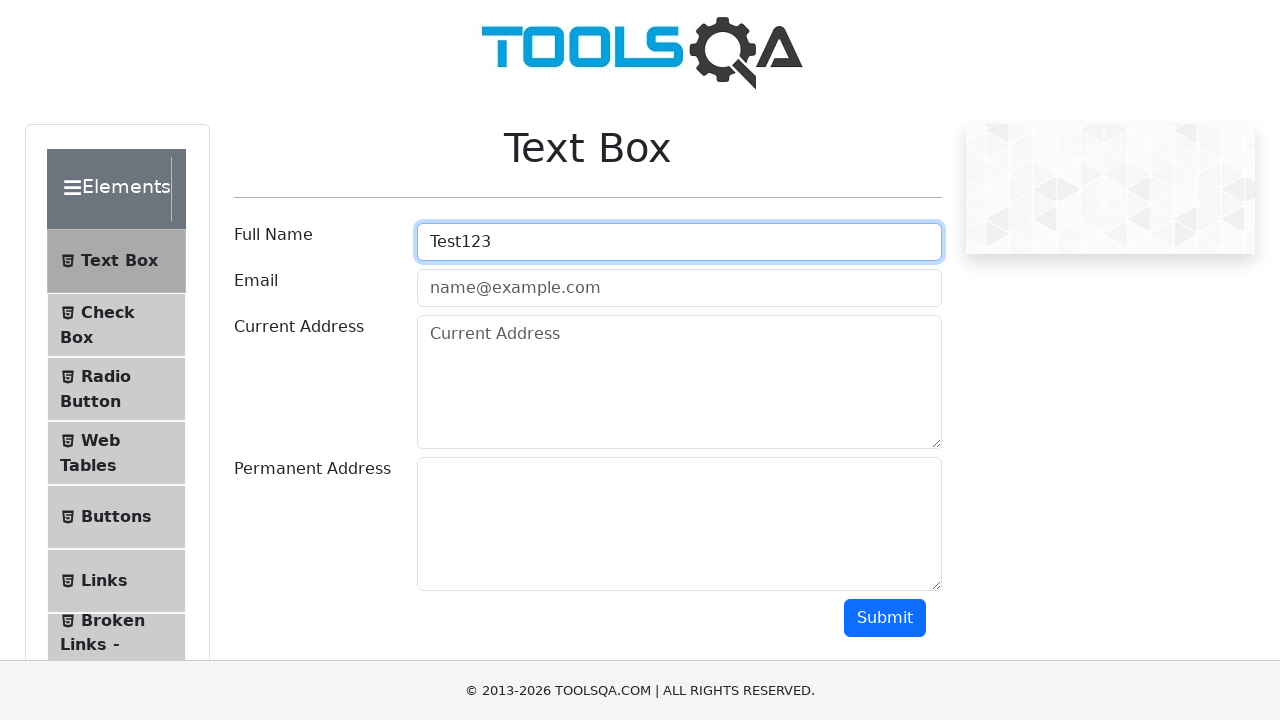

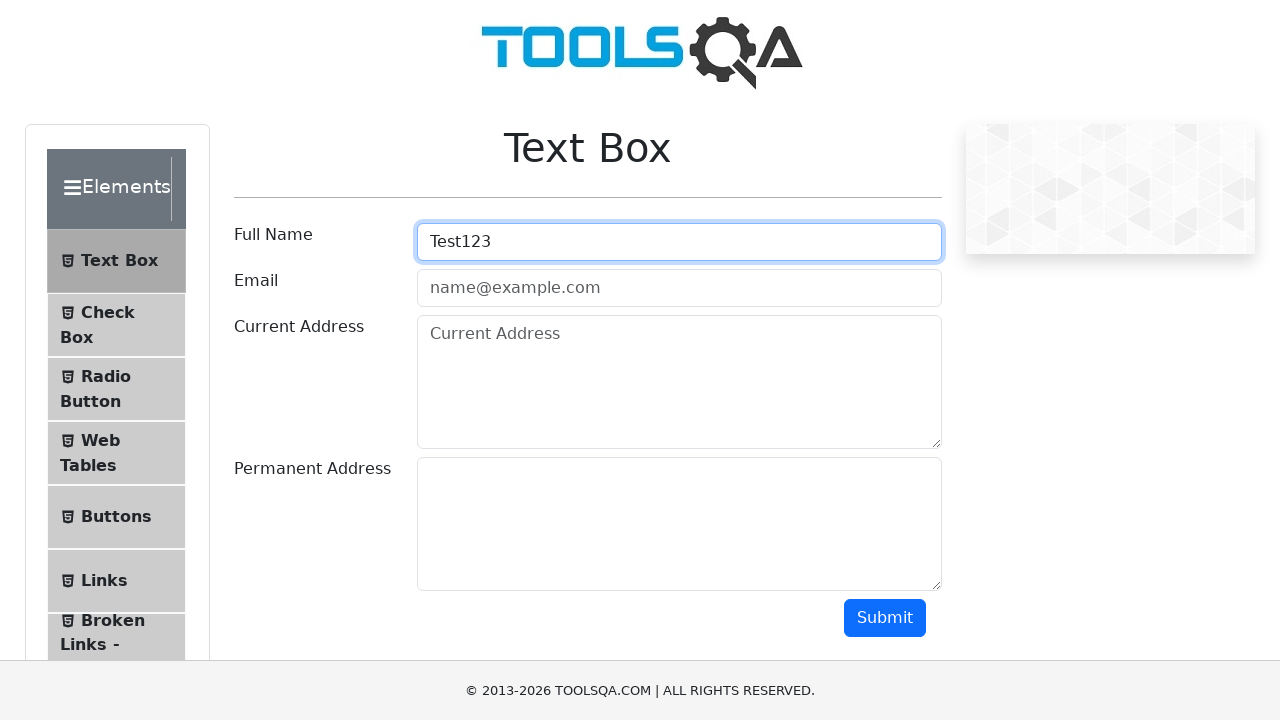